Waits for a price to reach $100, then clicks book button and solves a math problem by calculating and submitting the answer

Starting URL: http://suninjuly.github.io/explicit_wait2.html

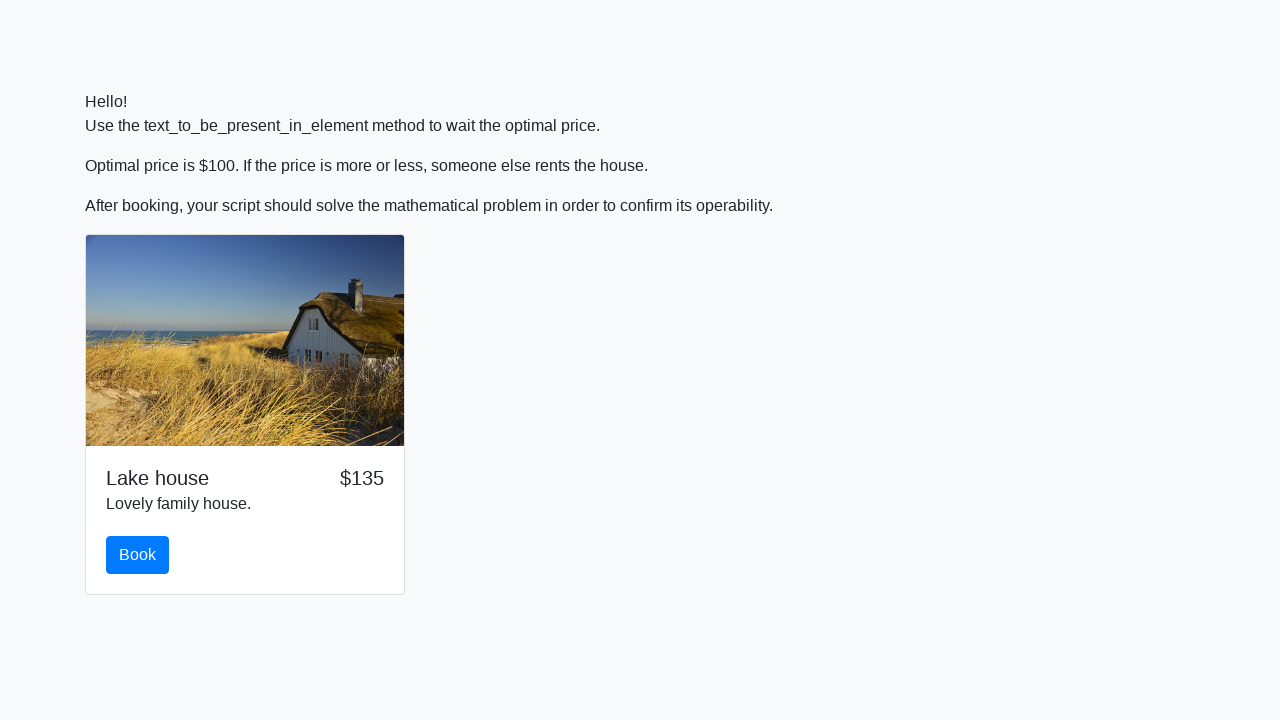

Waited for price to reach $100
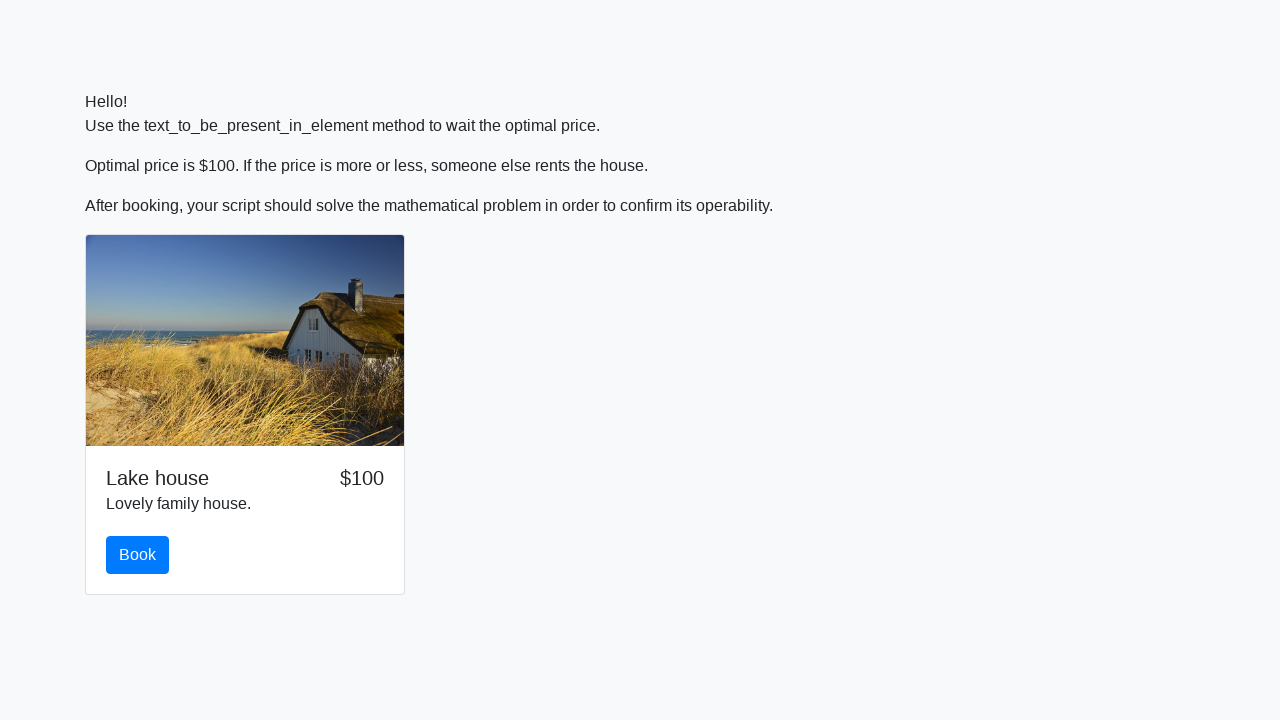

Clicked the book button at (138, 555) on #book
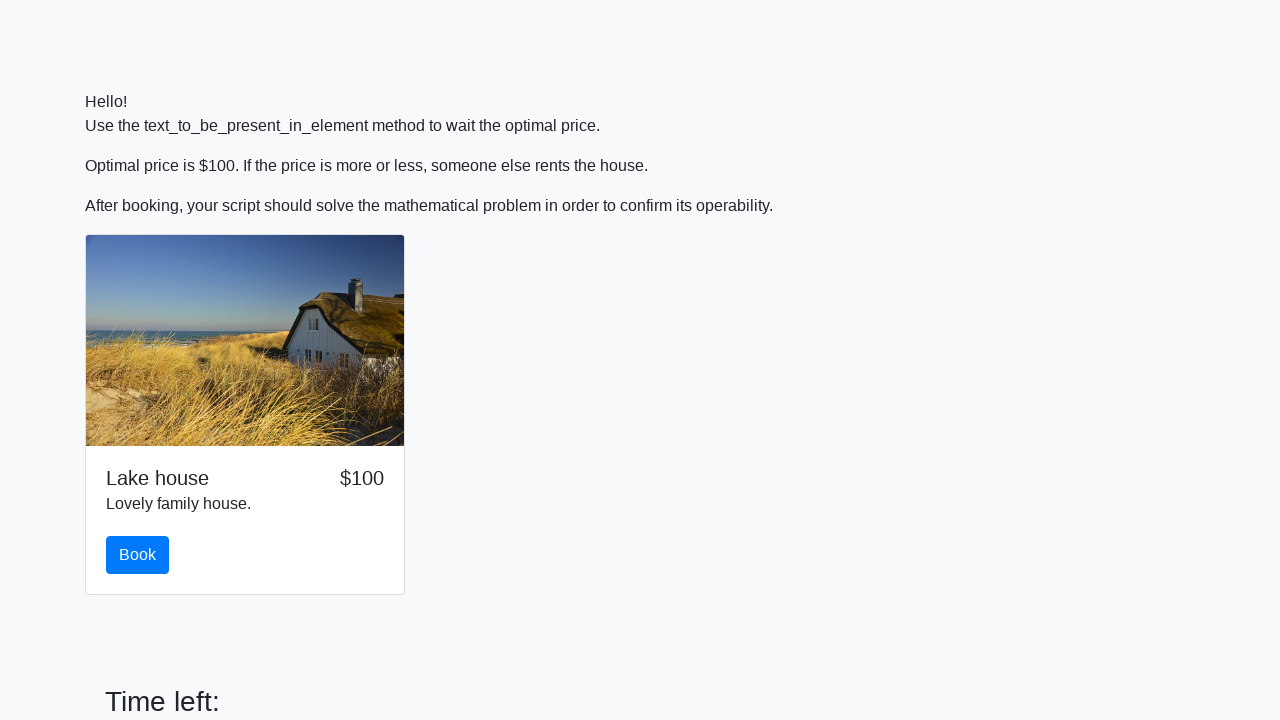

Retrieved the numeric value from input field
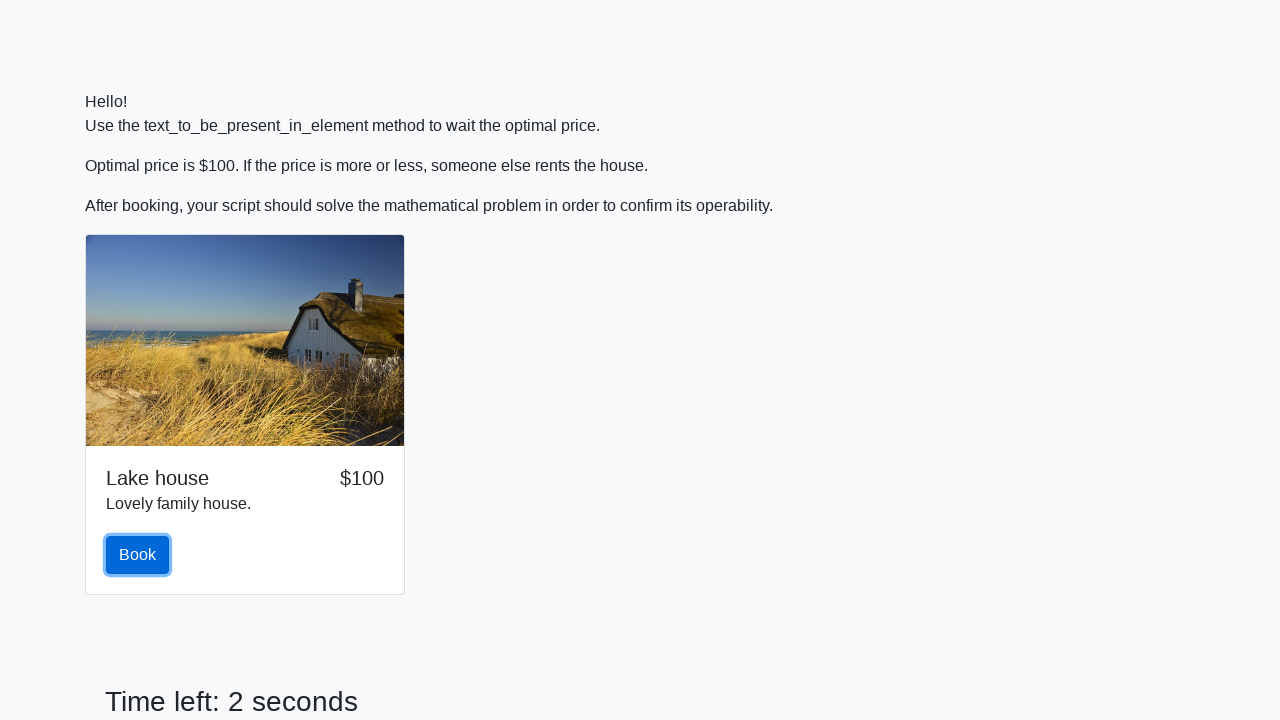

Calculated and filled the answer field with math solution on #answer
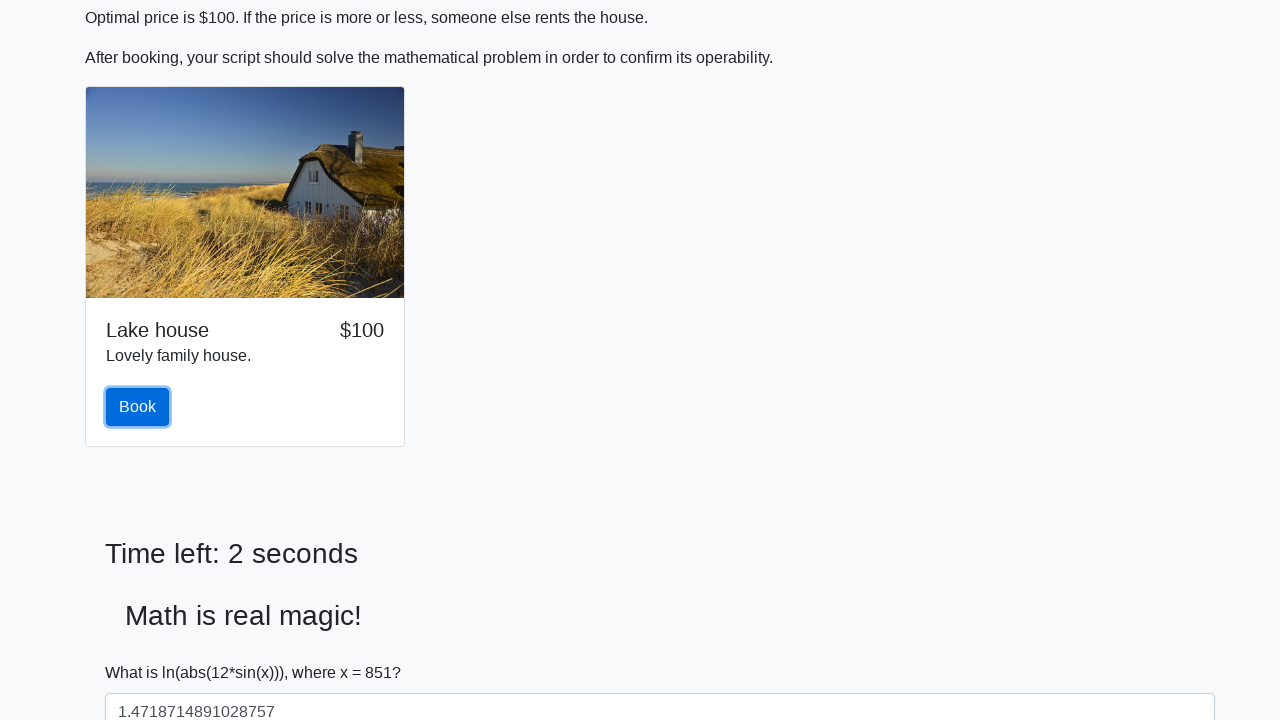

Clicked the solve button to submit the answer at (143, 651) on #solve.btn
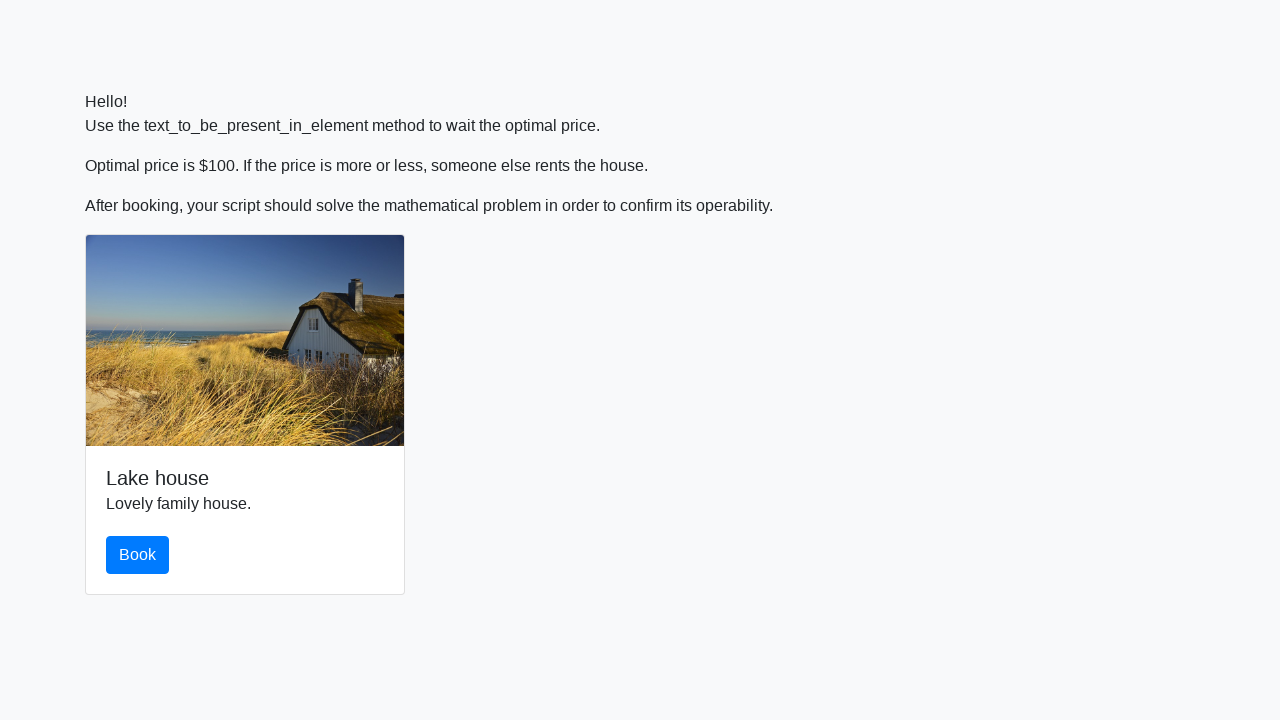

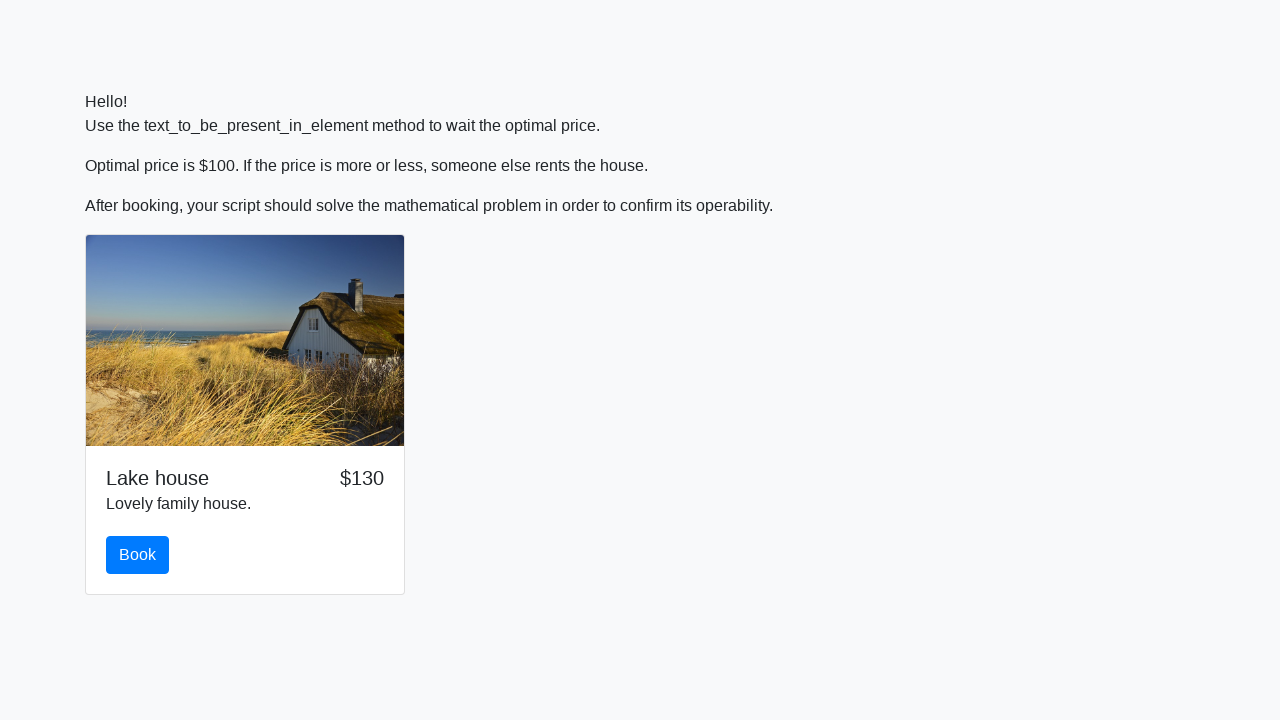